Tests dropdown selection functionality by selecting options from both single and multiple choice dropdown lists

Starting URL: https://trainingbypackt.github.io/Beginning-Selenium/lesson_3/exercise_3_1.html

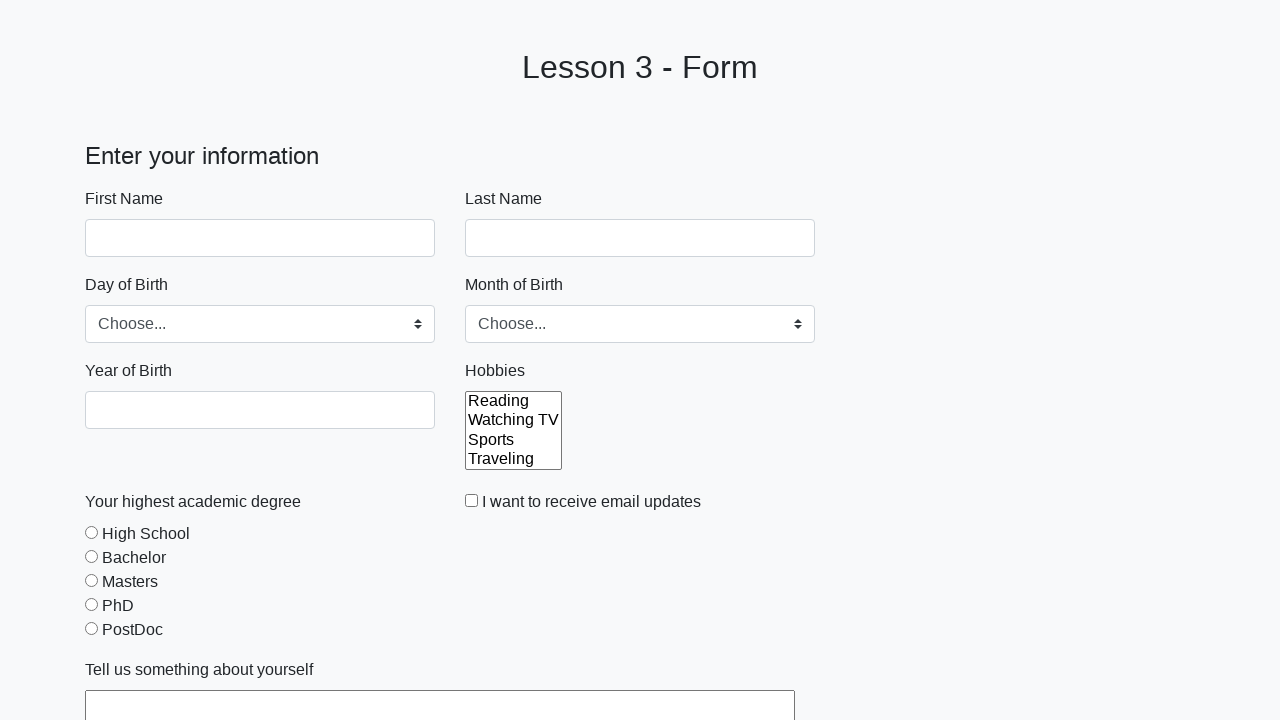

Selected 'February' from month of birth dropdown on #monthOfBirth
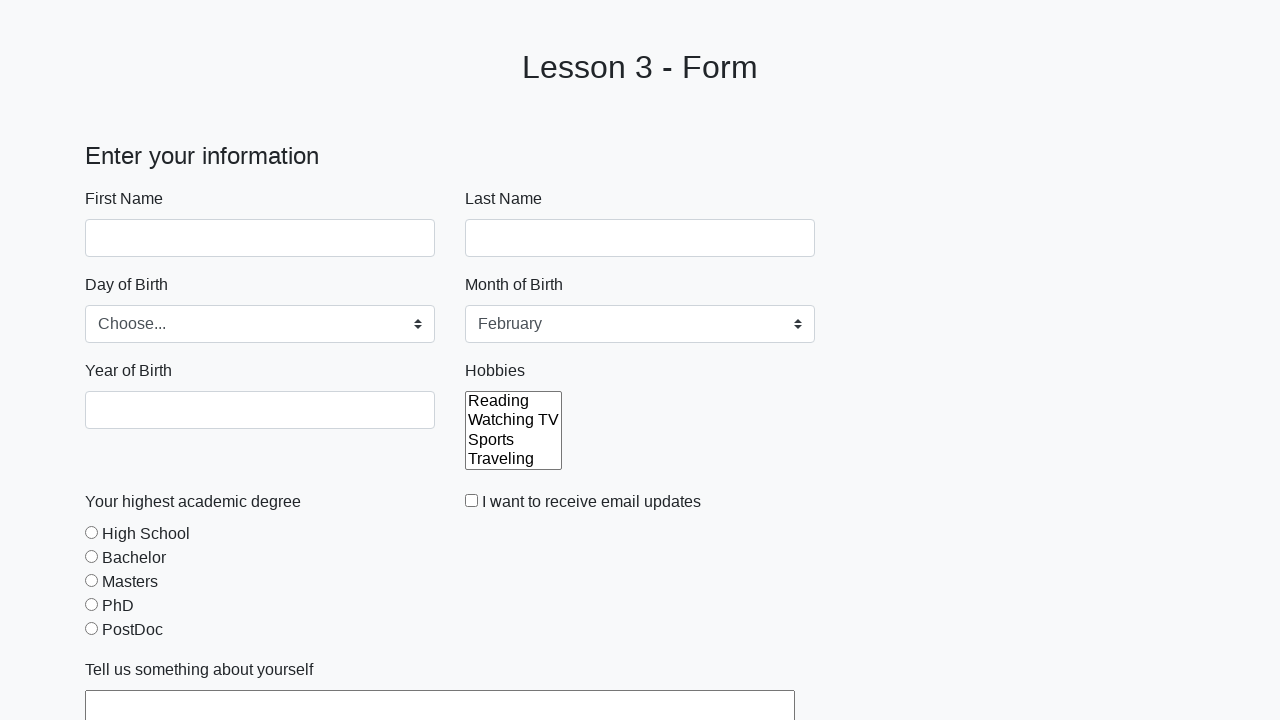

Selected 'Reading', 'Sports', and 'Traveling' from hobbies multi-select list on #hobbies
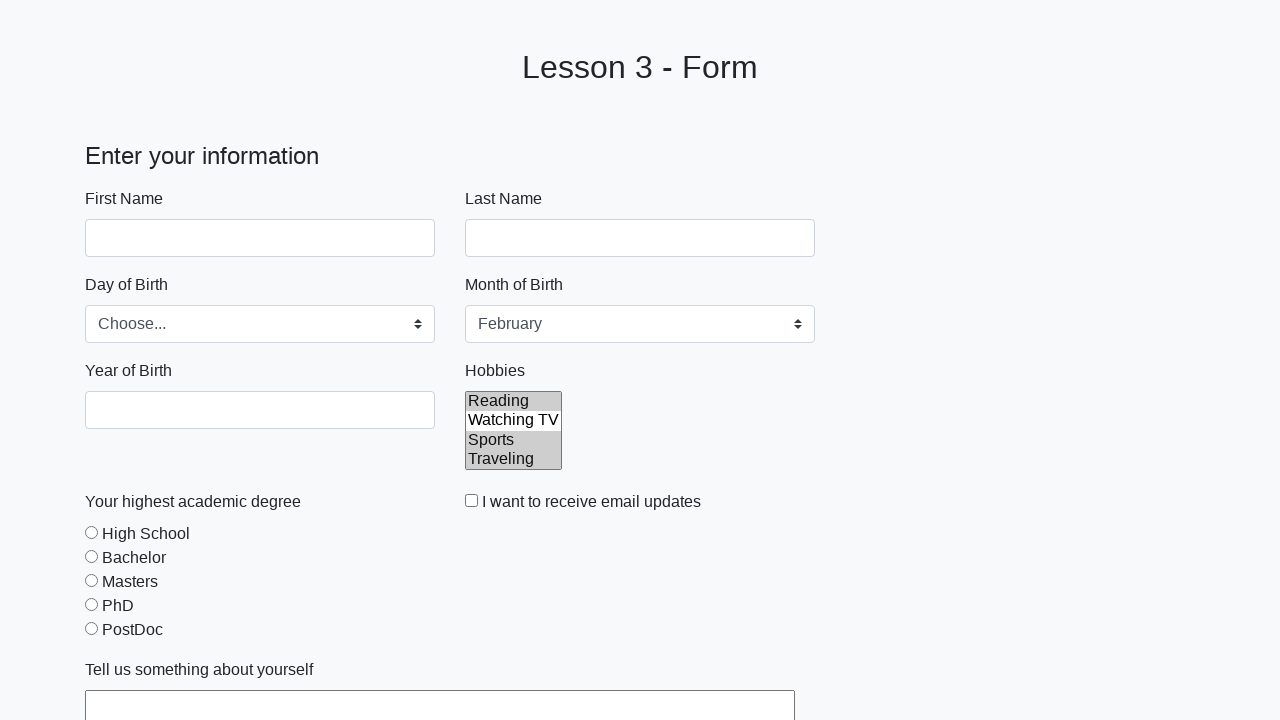

Deselected 'Reading' by re-selecting only 'Sports' and 'Traveling' from hobbies on #hobbies
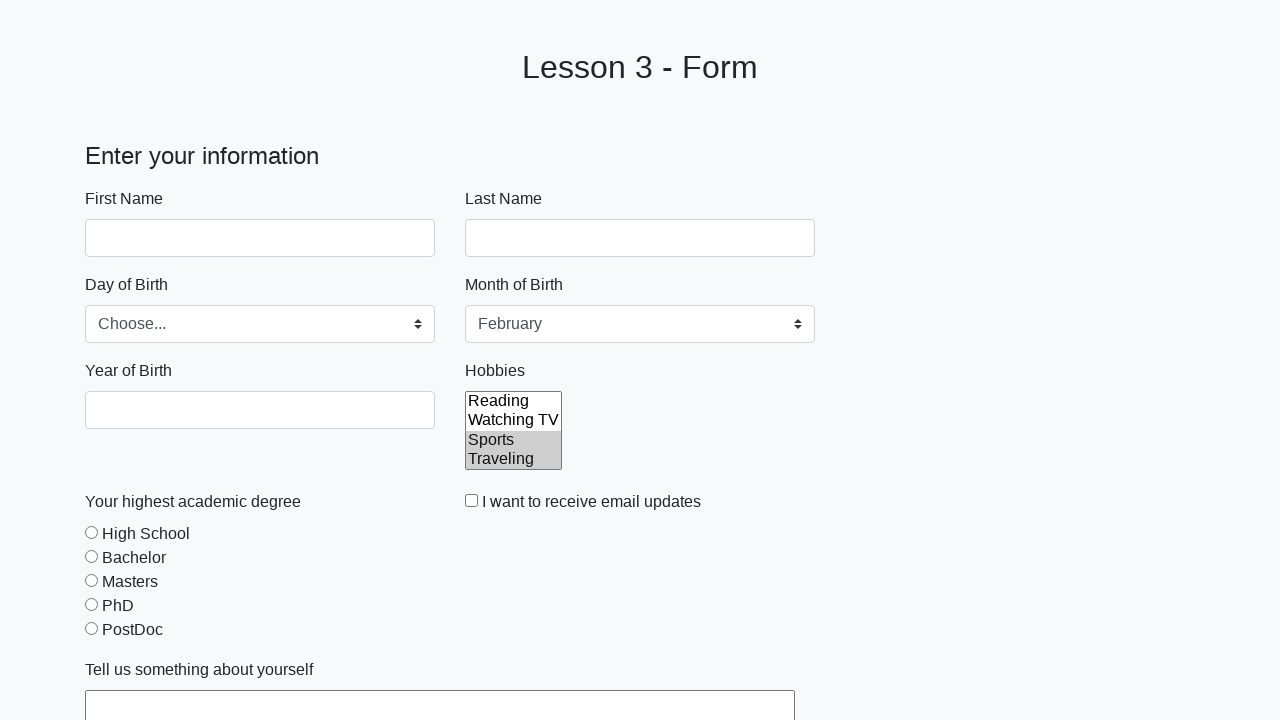

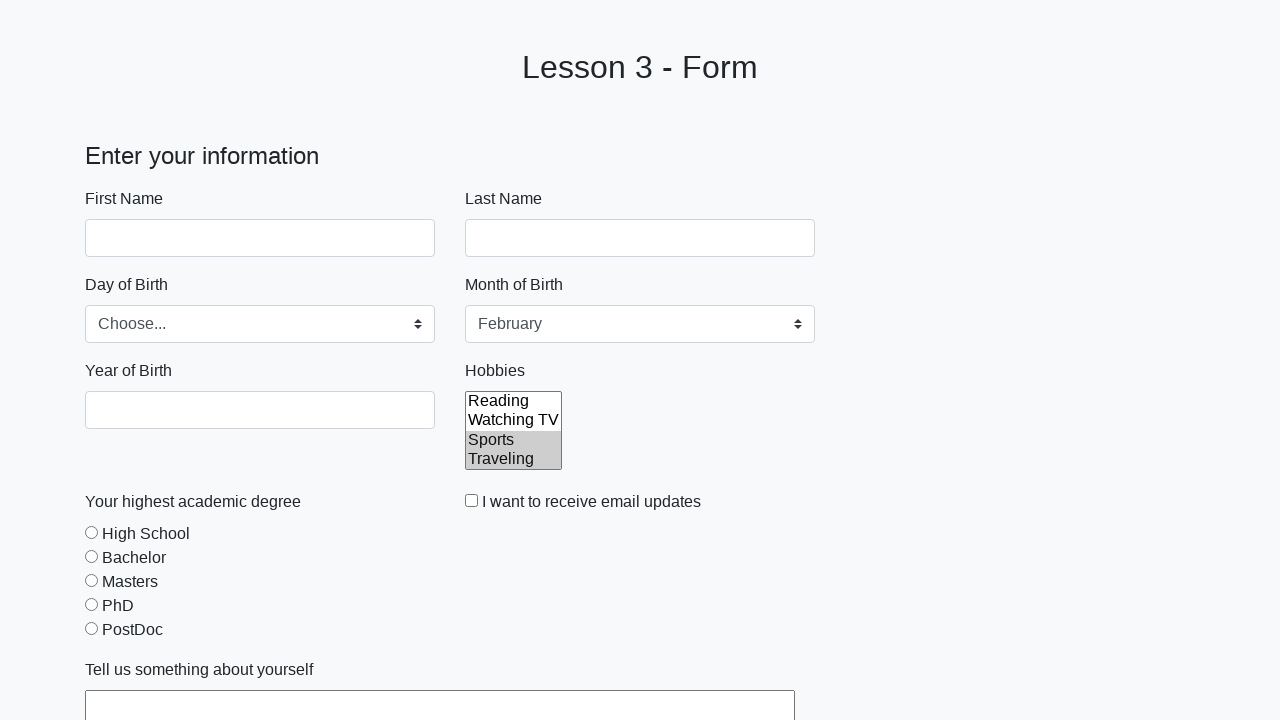